Tests date picker functionality by typing a date directly and also by navigating the calendar UI to select a specific date.

Starting URL: https://testautomationpractice.blogspot.com/

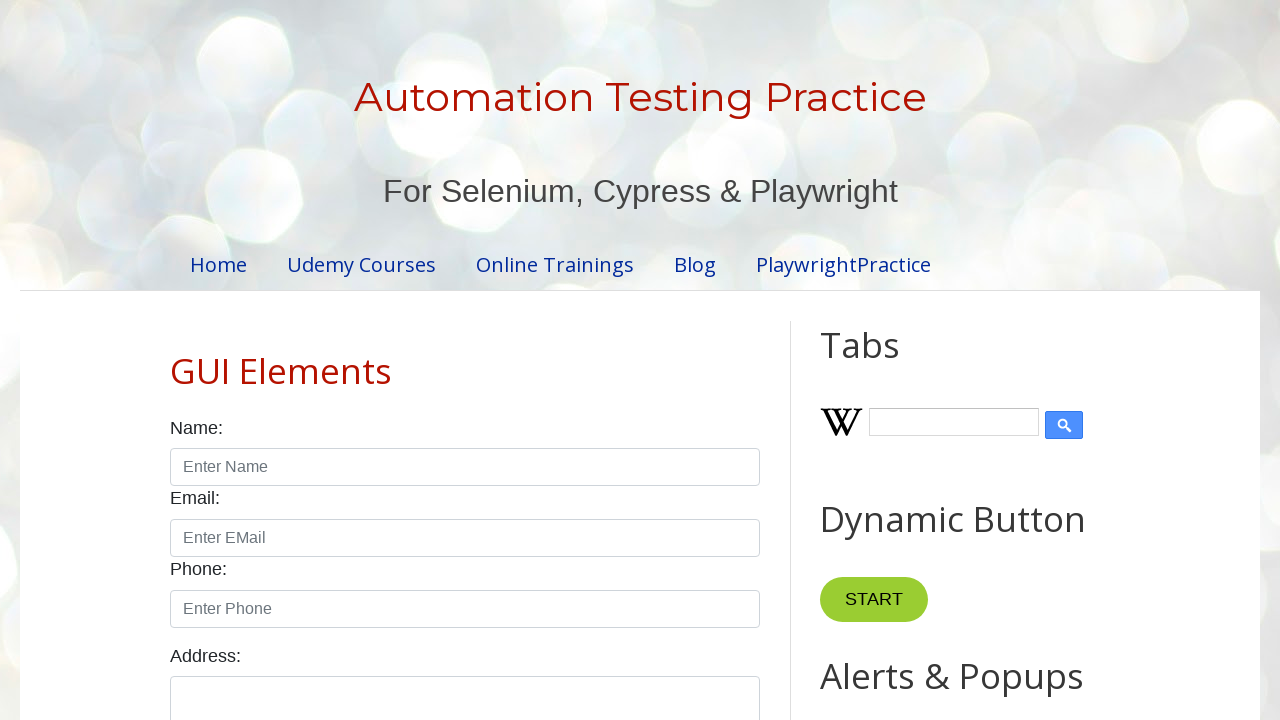

Scrolled date picker input into view
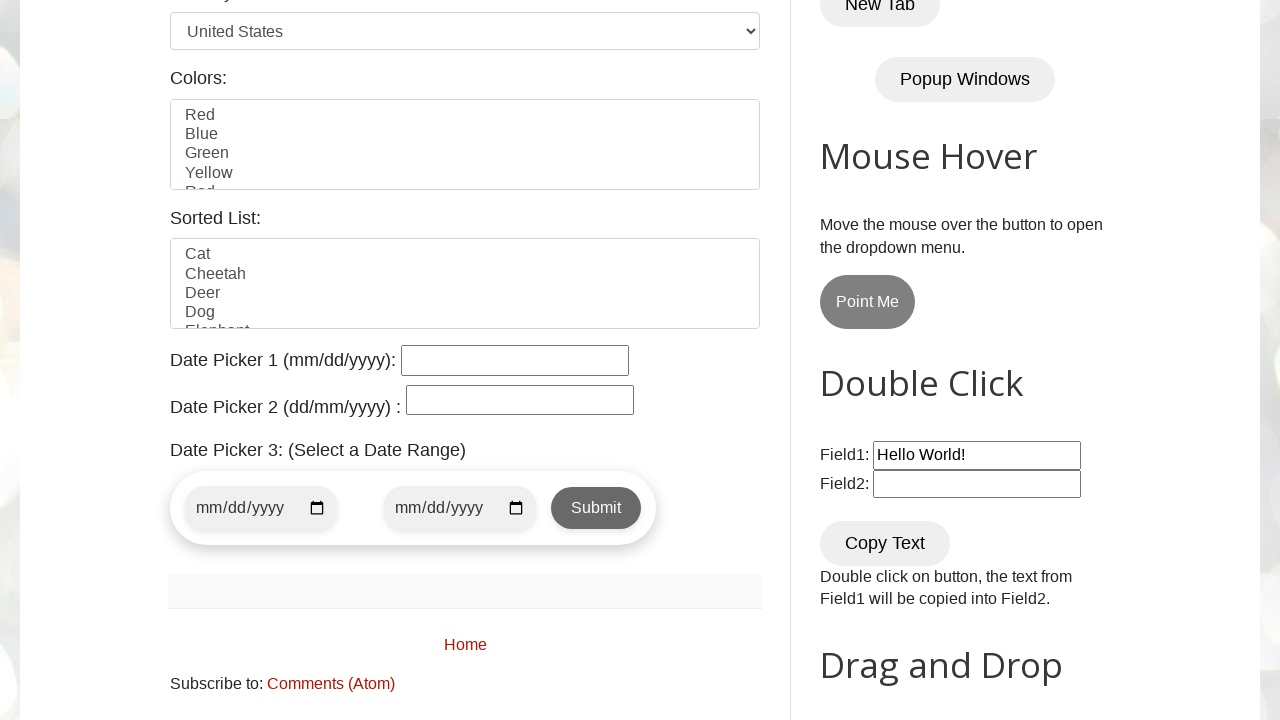

Clicked on date picker input field at (515, 360) on xpath=//input[@id="datepicker"]
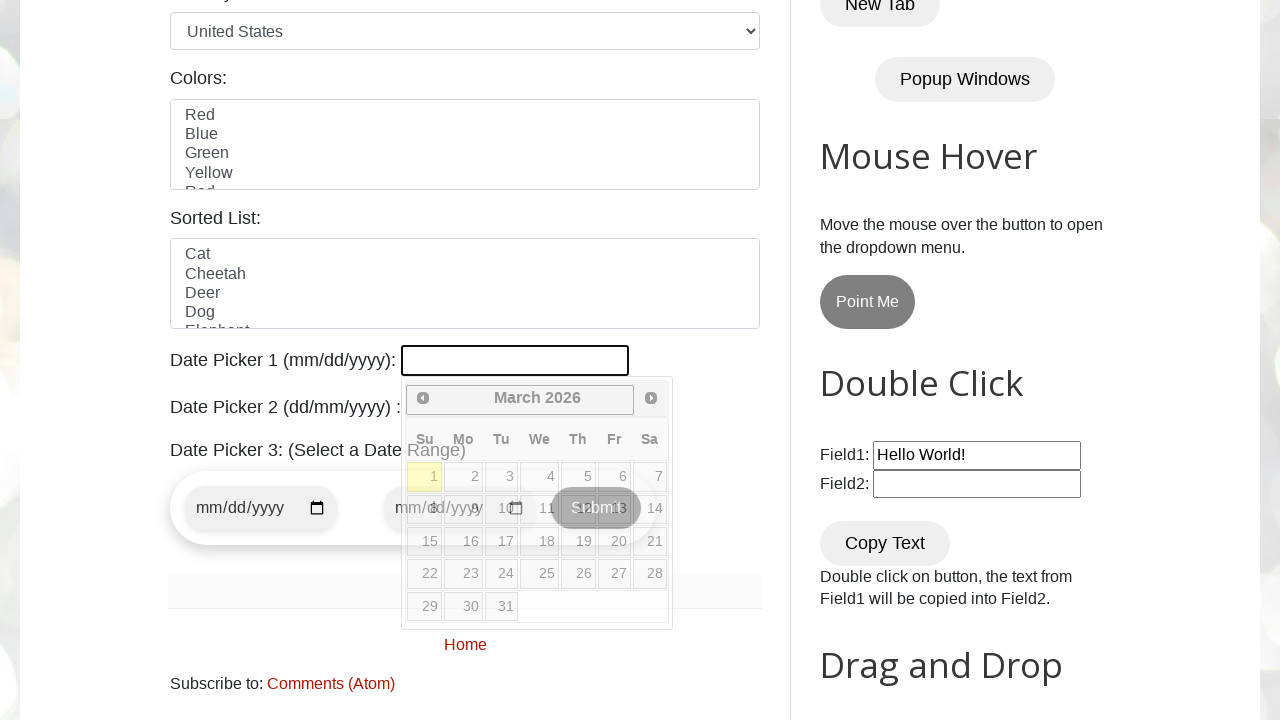

Typed date '12/12/2023' directly into date picker
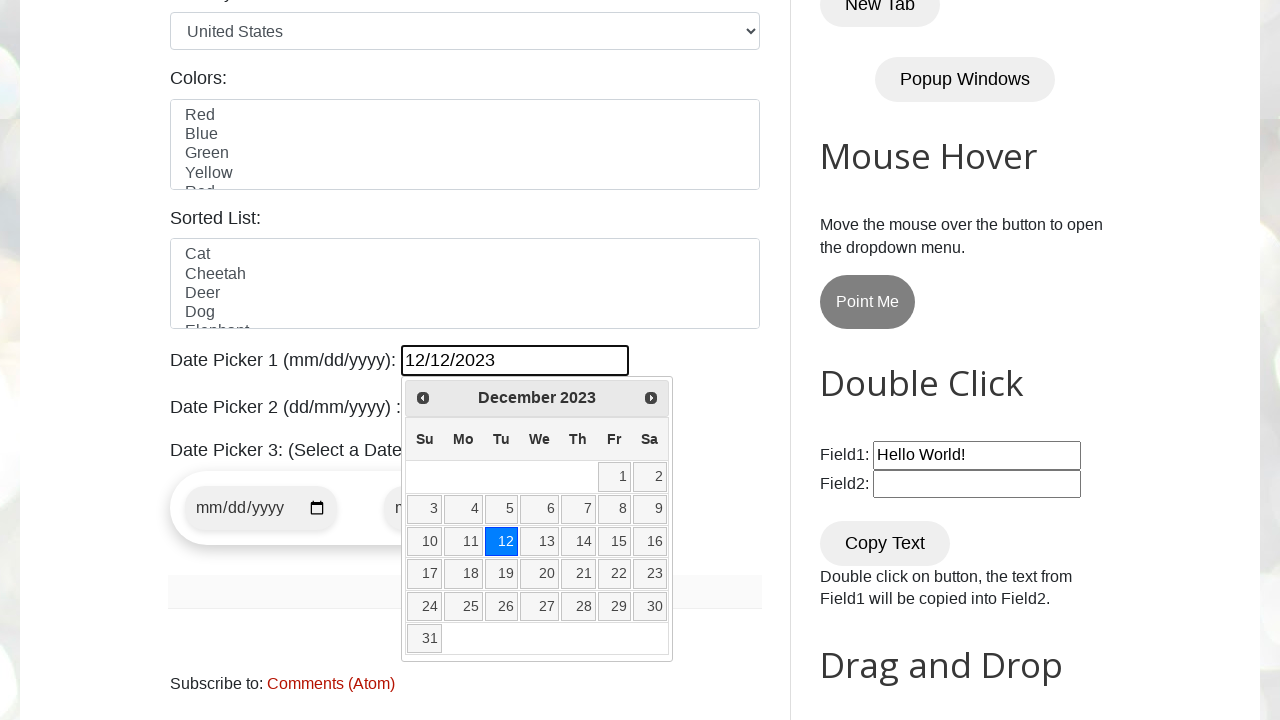

Clicked date picker to open calendar for navigation at (515, 360) on xpath=//input[@id="datepicker"]
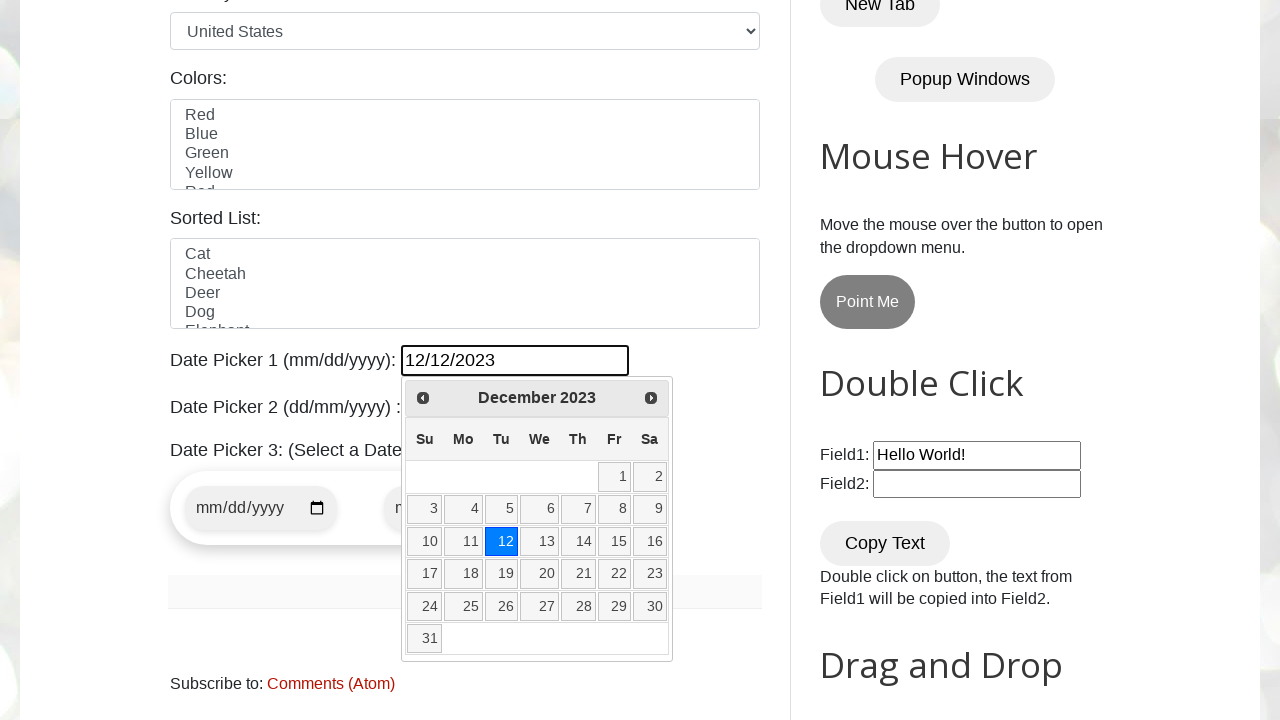

Clicked Next button in calendar (currently at December 2023) at (651, 398) on [title="Next"]
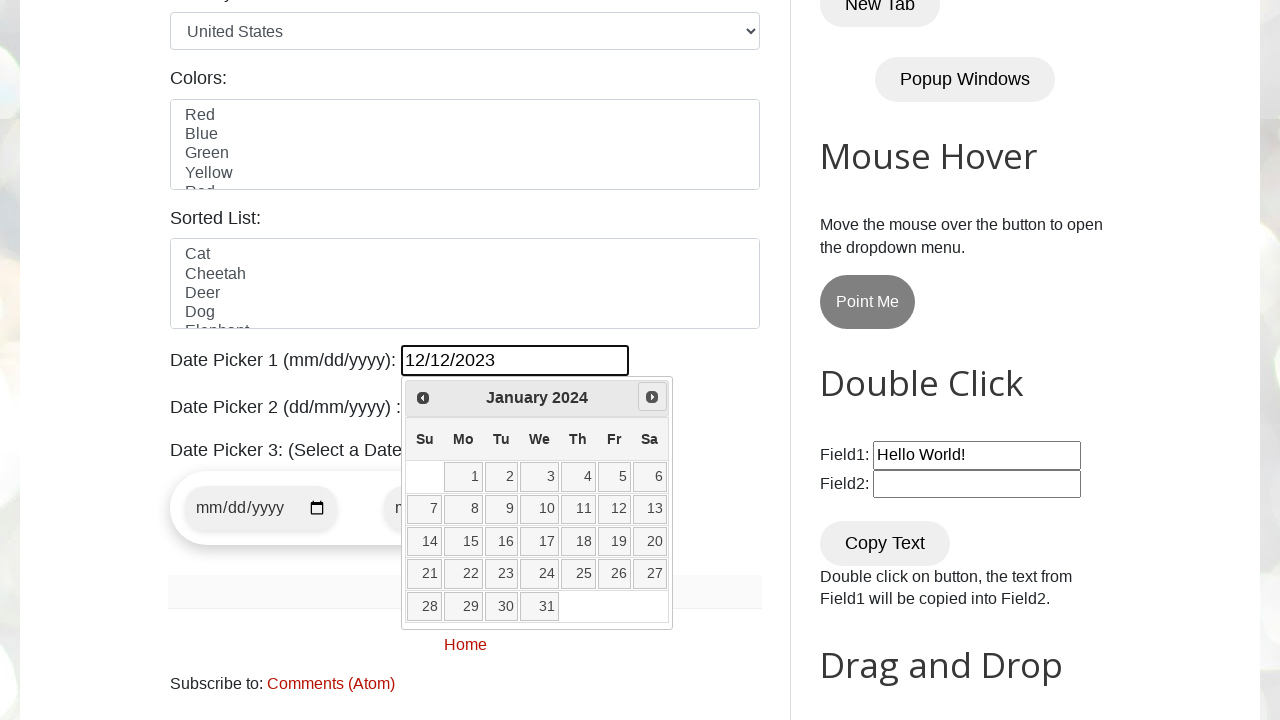

Clicked Next button in calendar (currently at January 2024) at (652, 397) on [title="Next"]
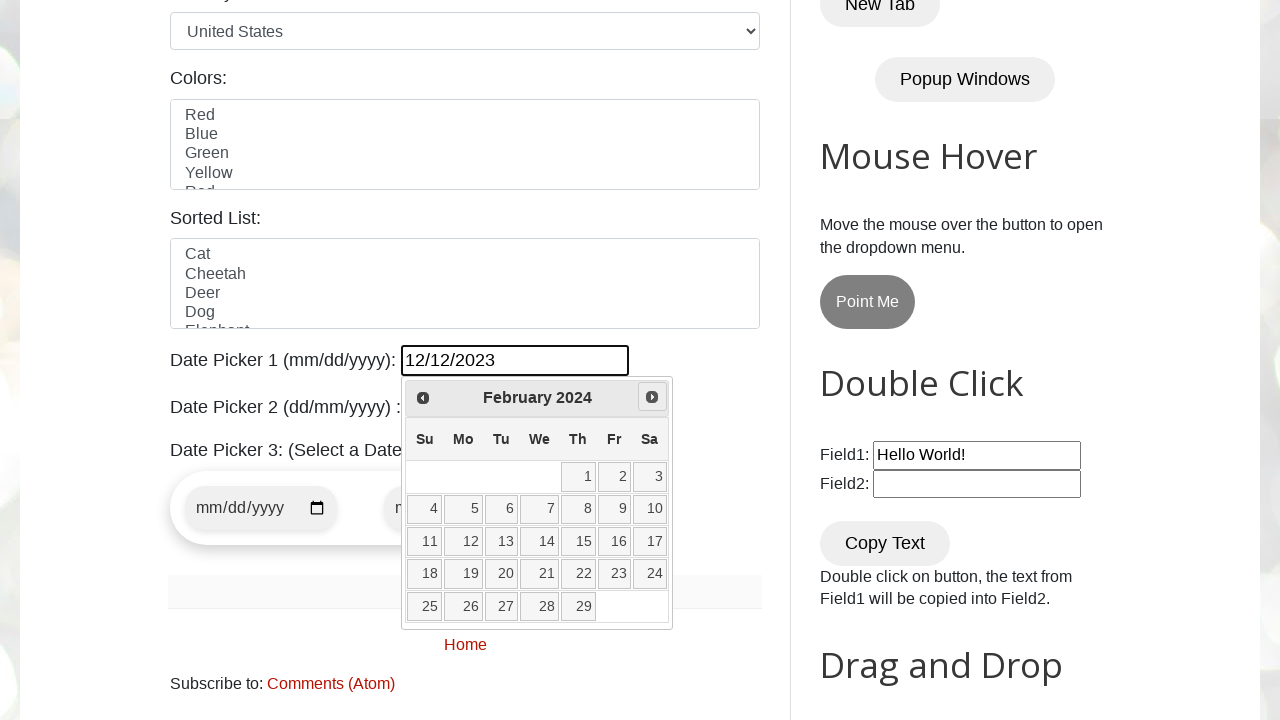

Clicked Next button in calendar (currently at February 2024) at (652, 397) on [title="Next"]
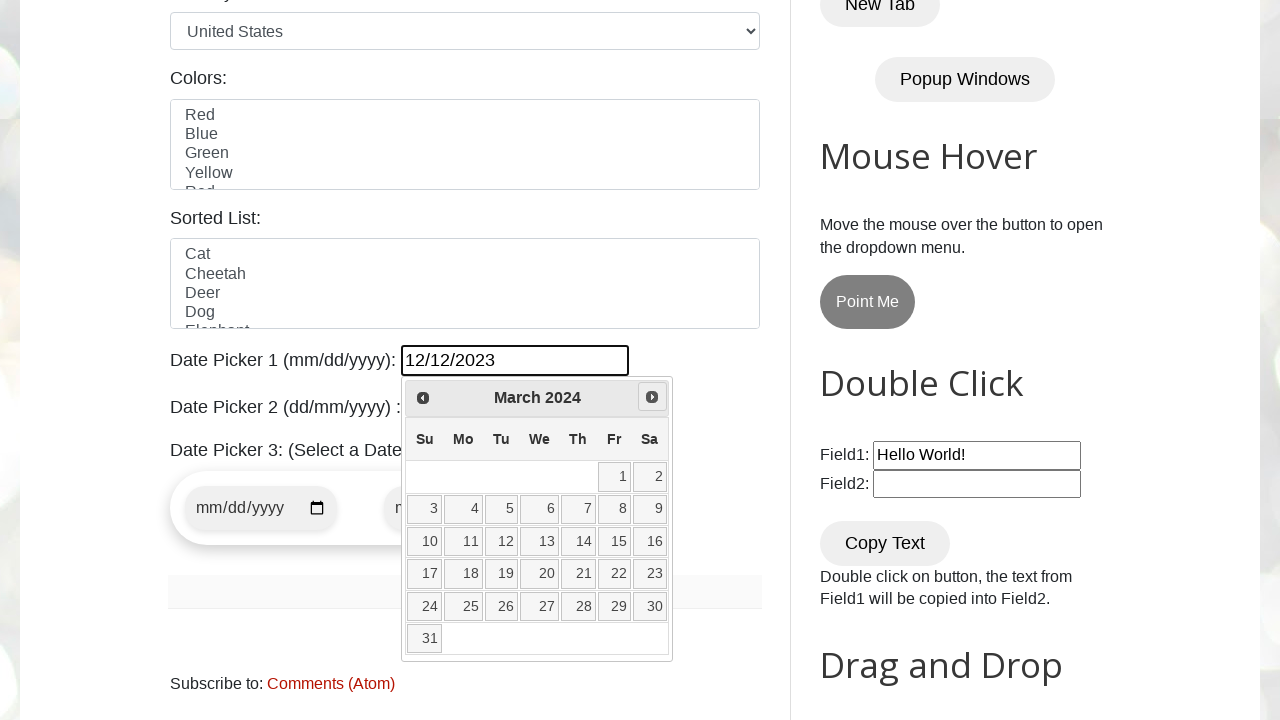

Reached target date March 2024 in calendar
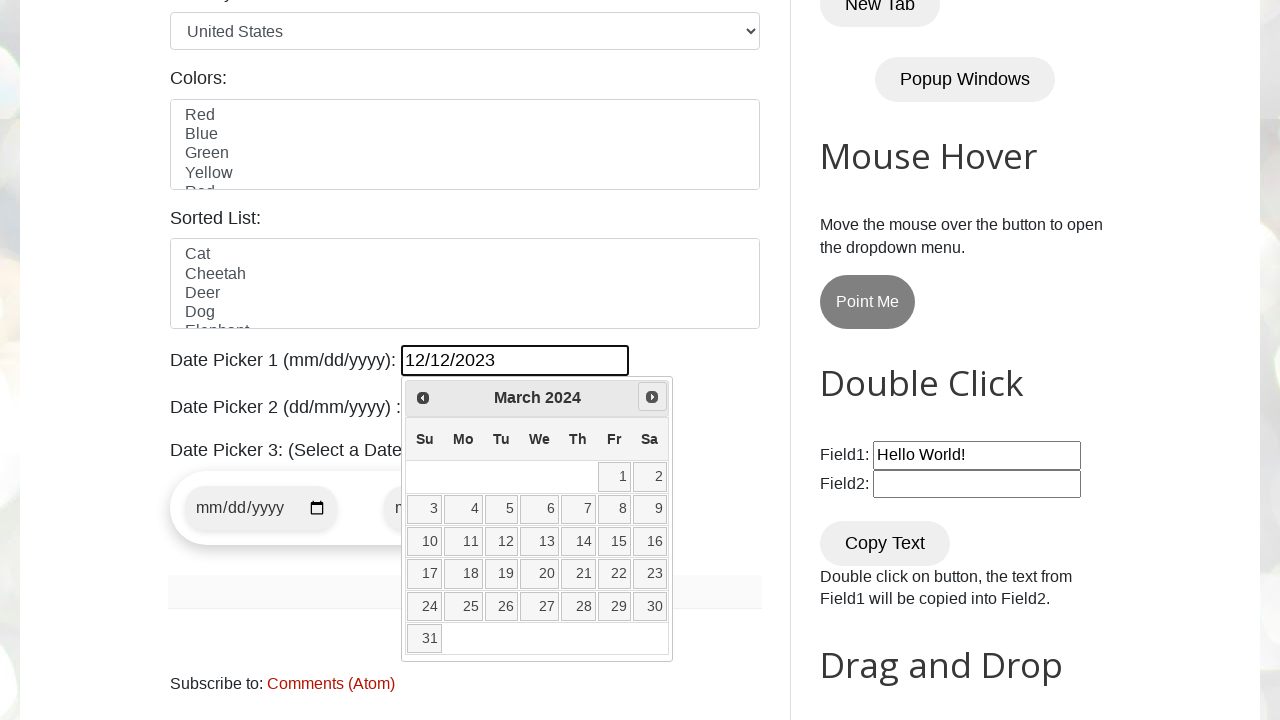

Selected day 15 from March 2024 calendar at (614, 542) on xpath=//a[@class='ui-state-default'][text()='15']
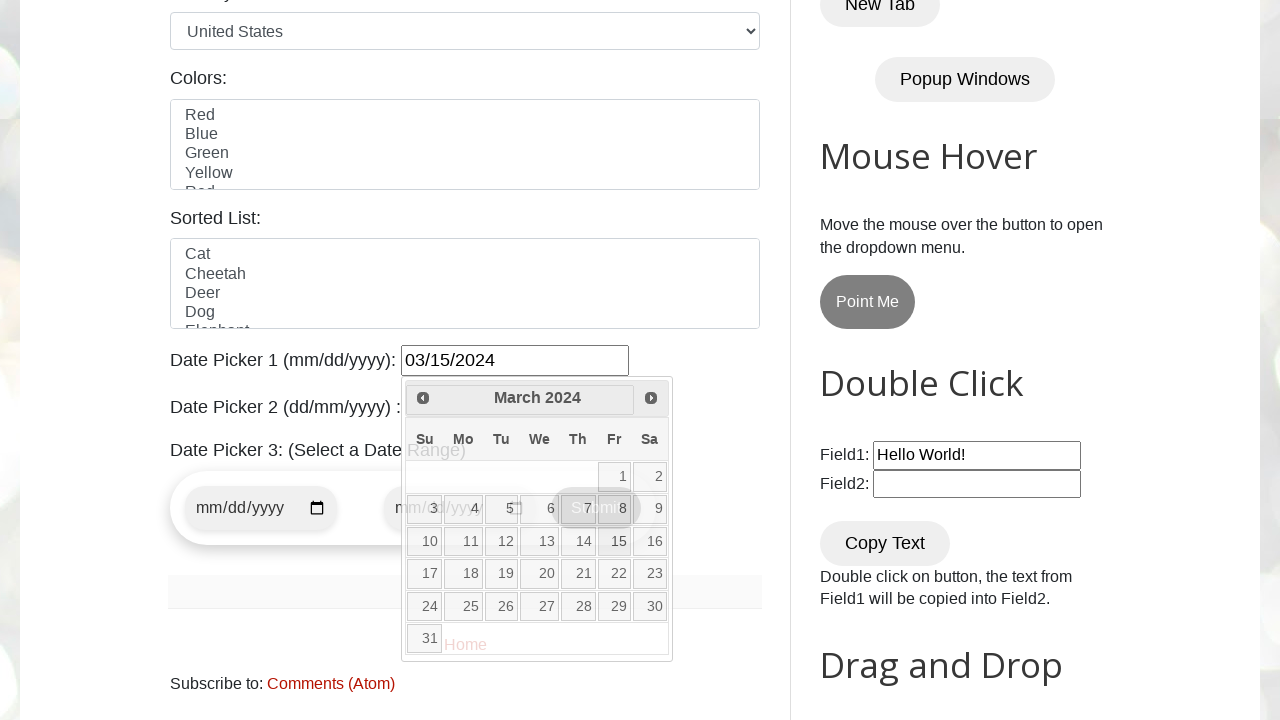

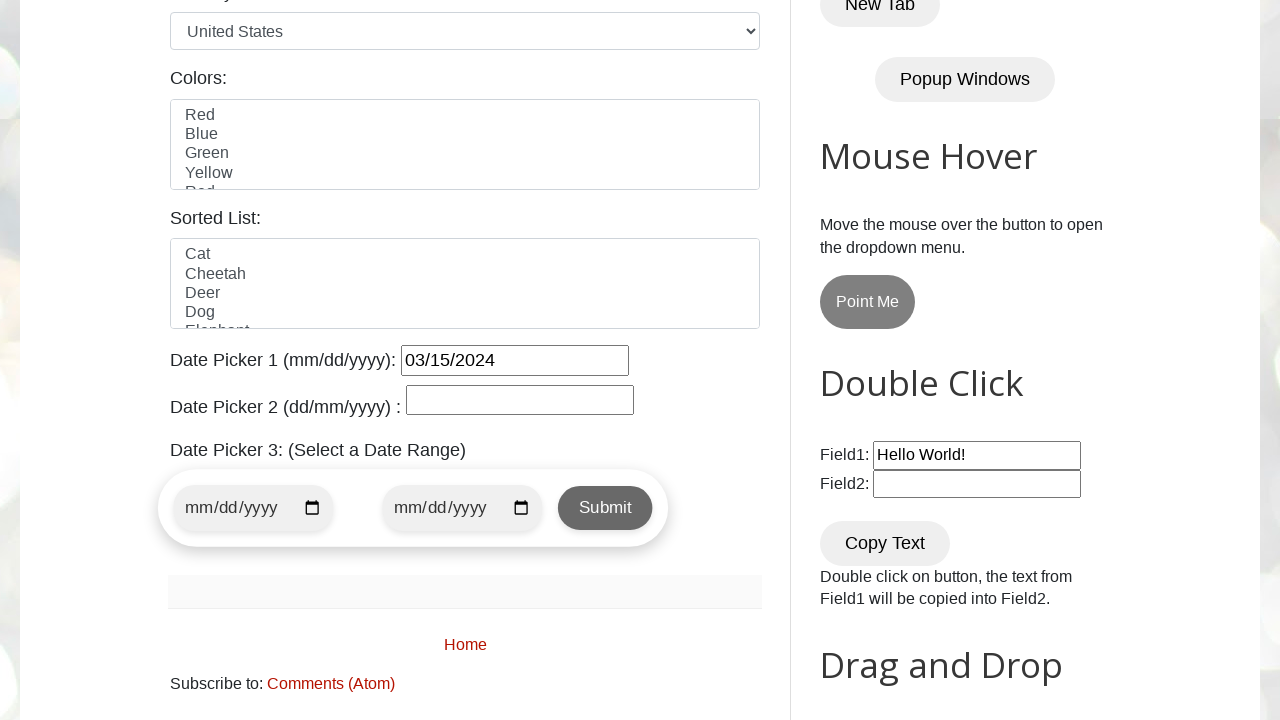